Navigates to training-support.net homepage and clicks on the "About Us" link to navigate to the about page

Starting URL: https://training-support.net/

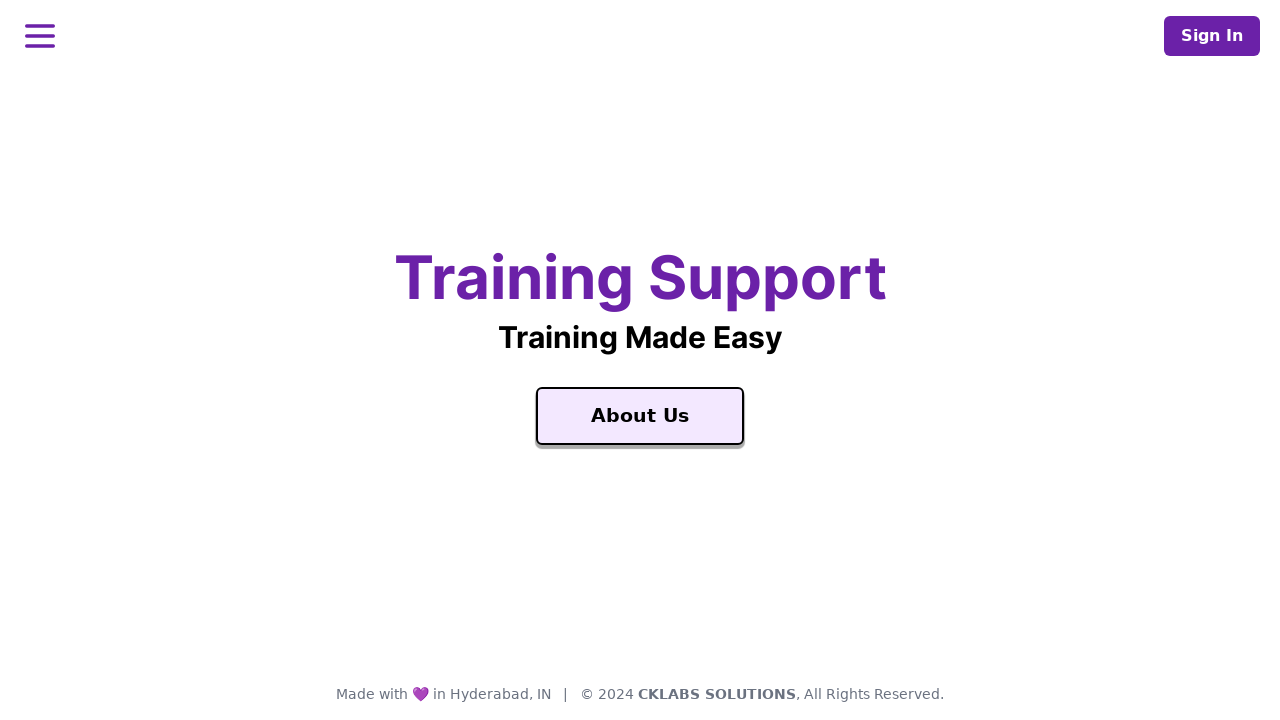

Navigated to training-support.net homepage
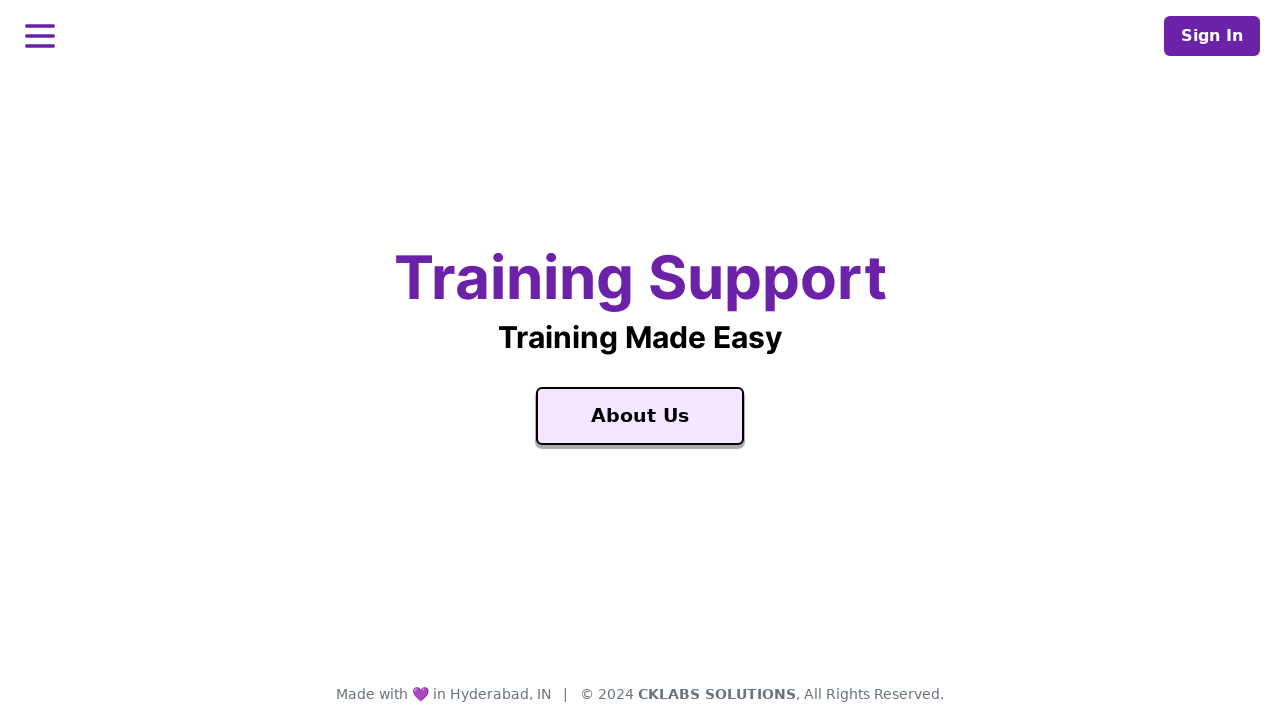

Clicked on the 'About Us' link at (640, 416) on a:text('About Us')
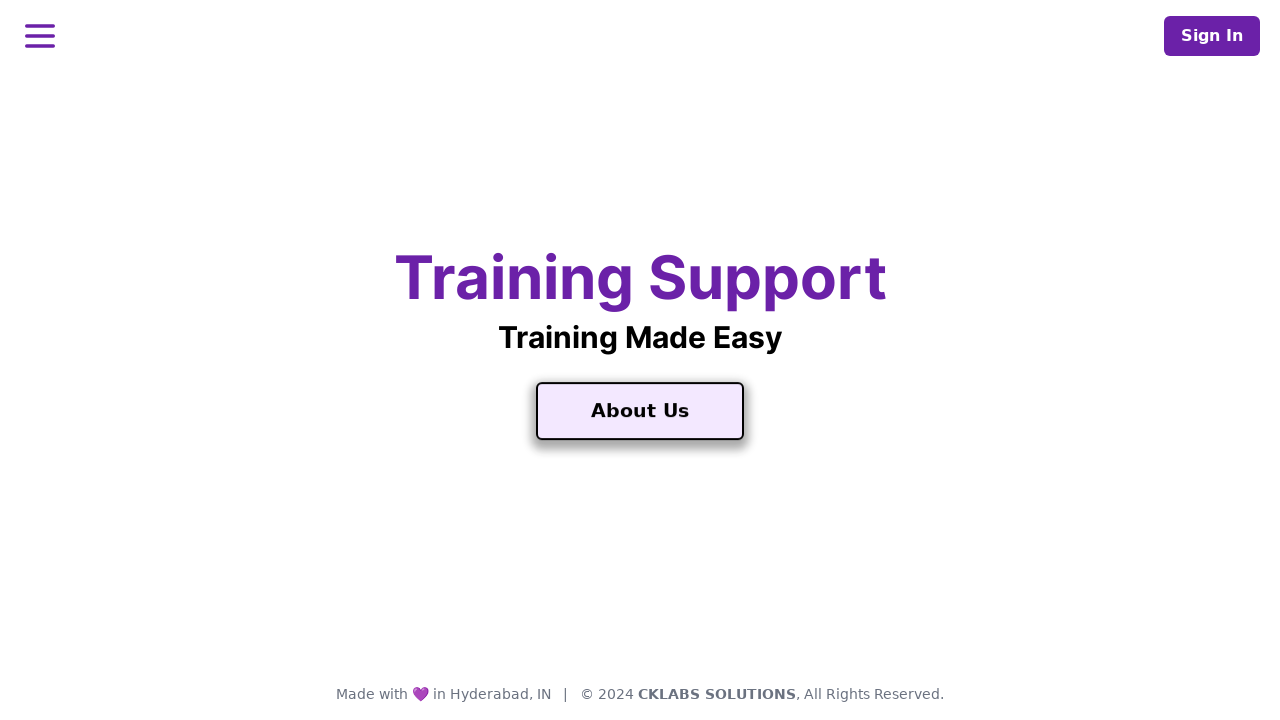

About Us page loaded successfully
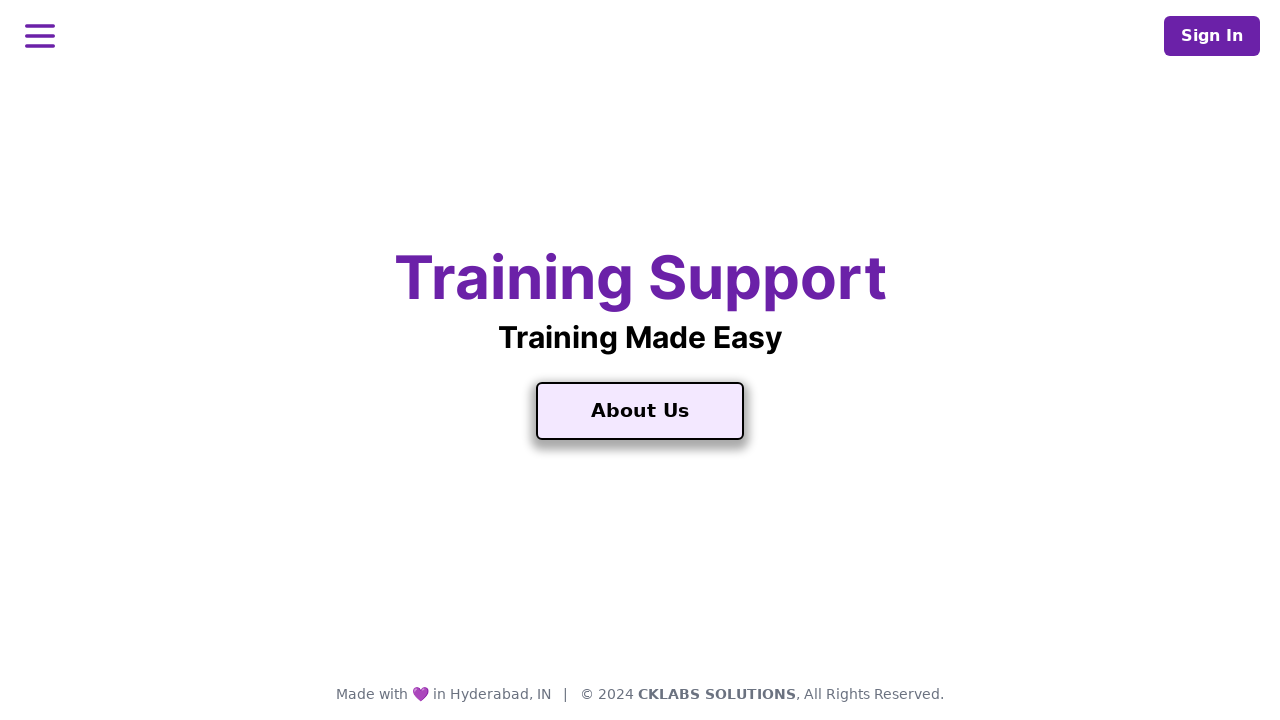

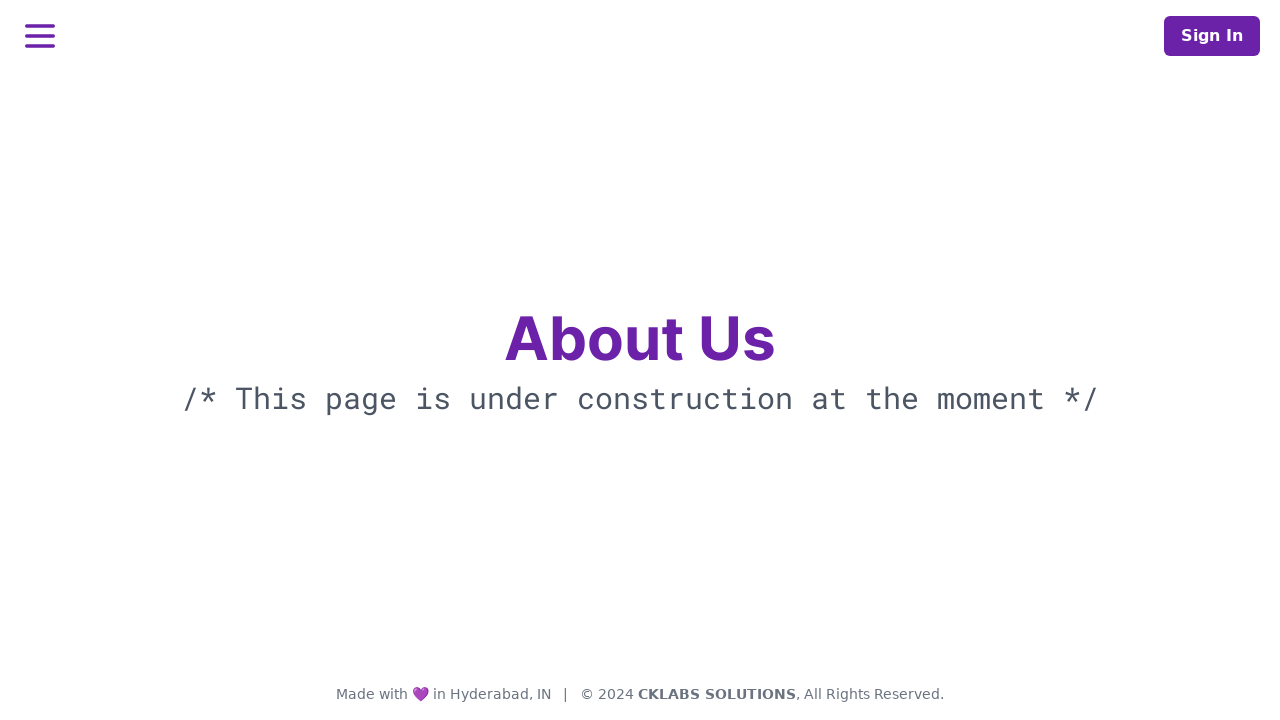